Tests registration form validation with an invalid email format, verifying that the appropriate error message appears

Starting URL: https://alada.vn/tai-khoan/dang-ky.html

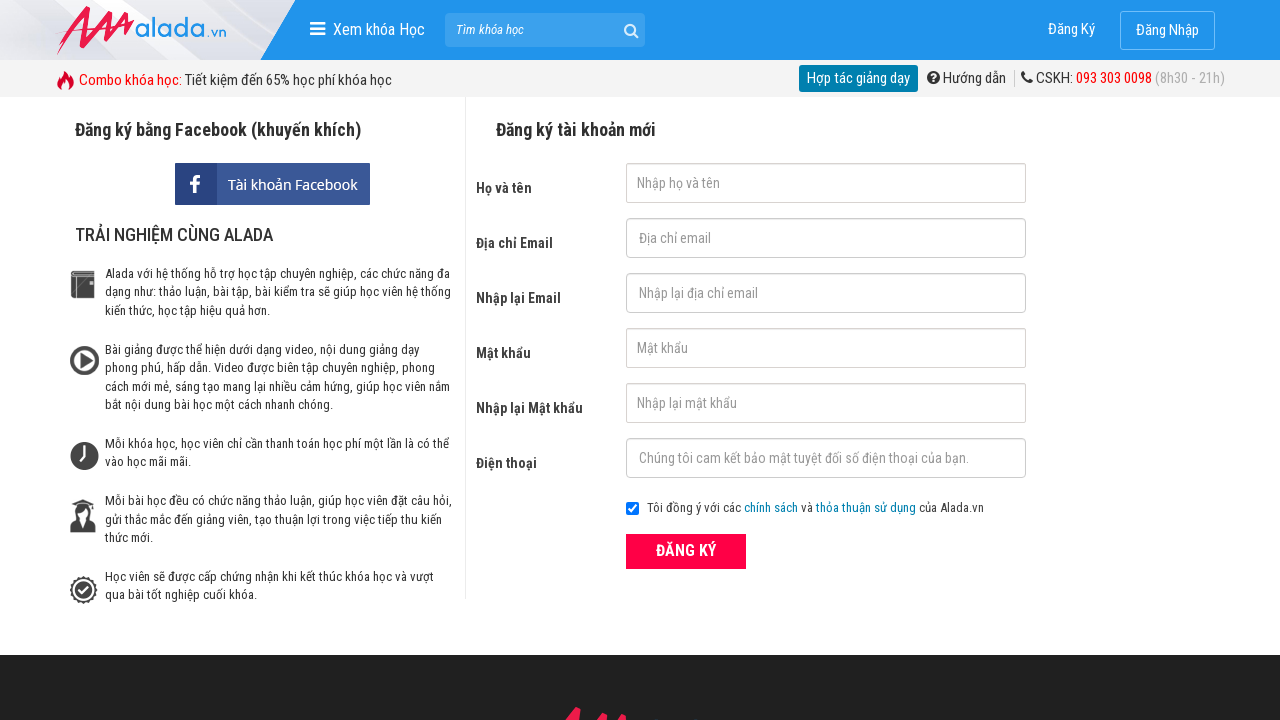

Filled first name field with 'Tran Mai Linh' on //input[@id='txtFirstname']
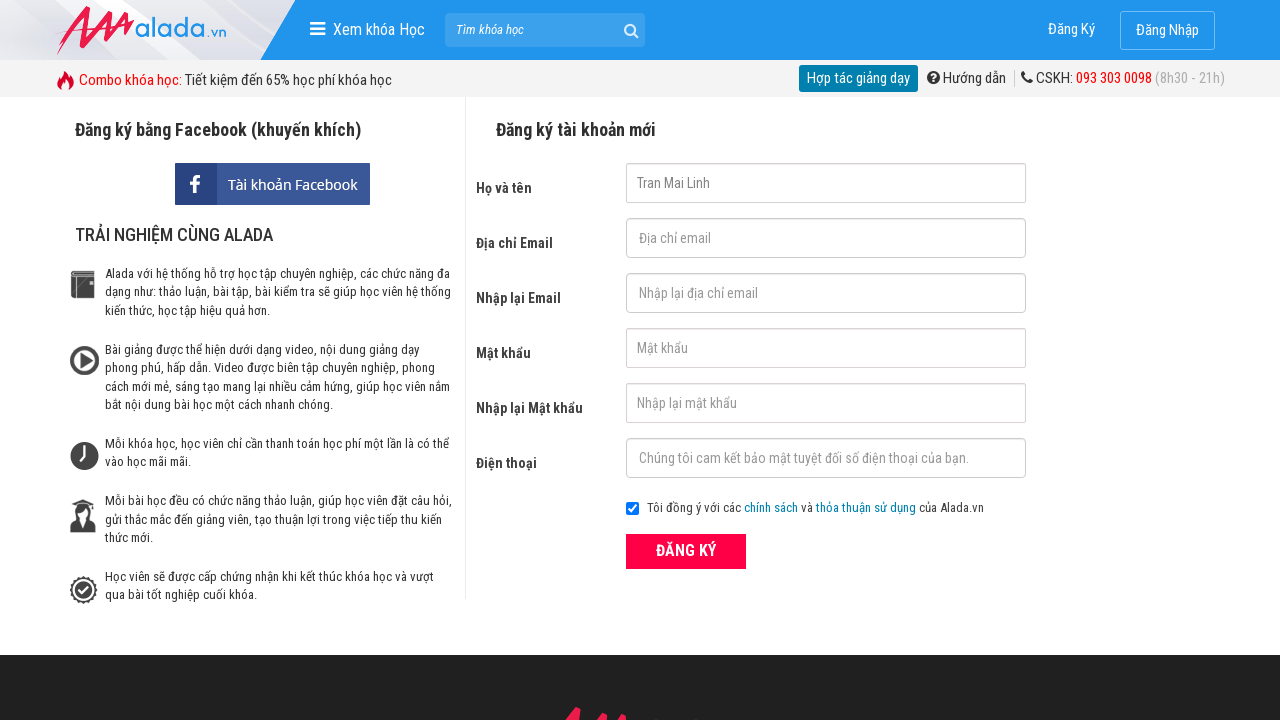

Filled email field with invalid email format 'auto test12@123' on //input[@id='txtEmail']
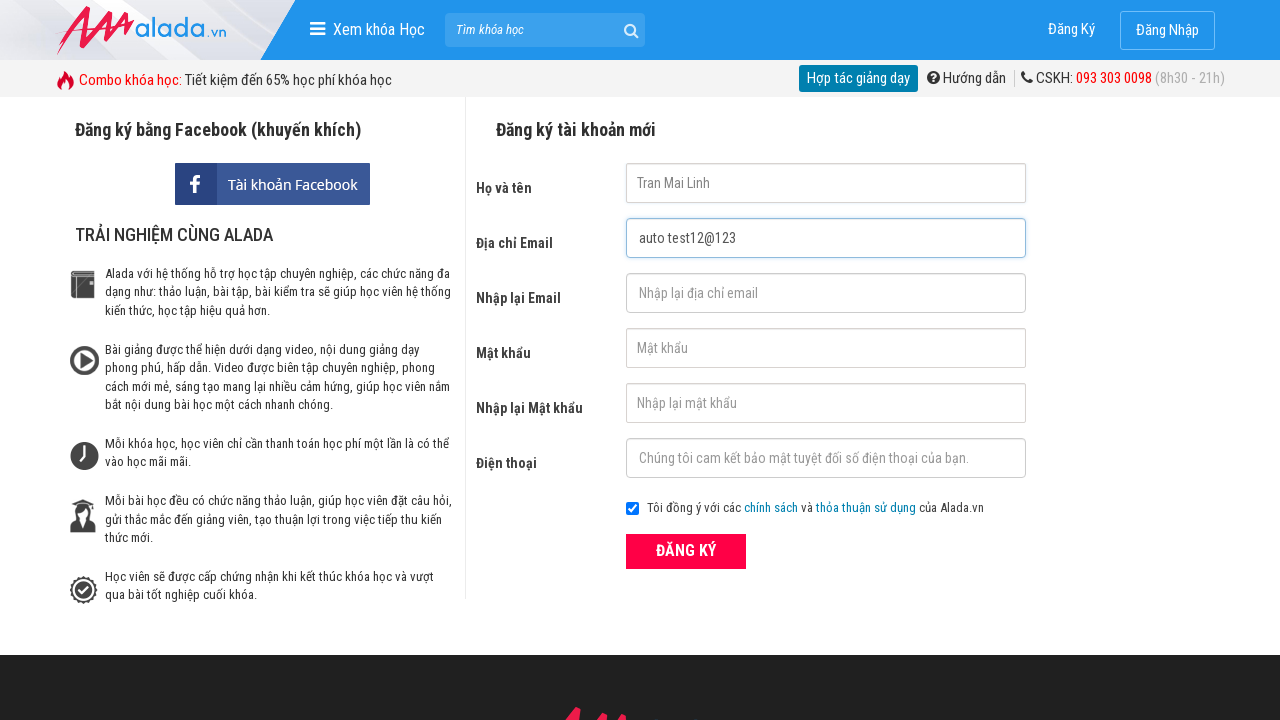

Filled confirm email field with invalid email format 'auto test12@123' on //input[@id='txtCEmail']
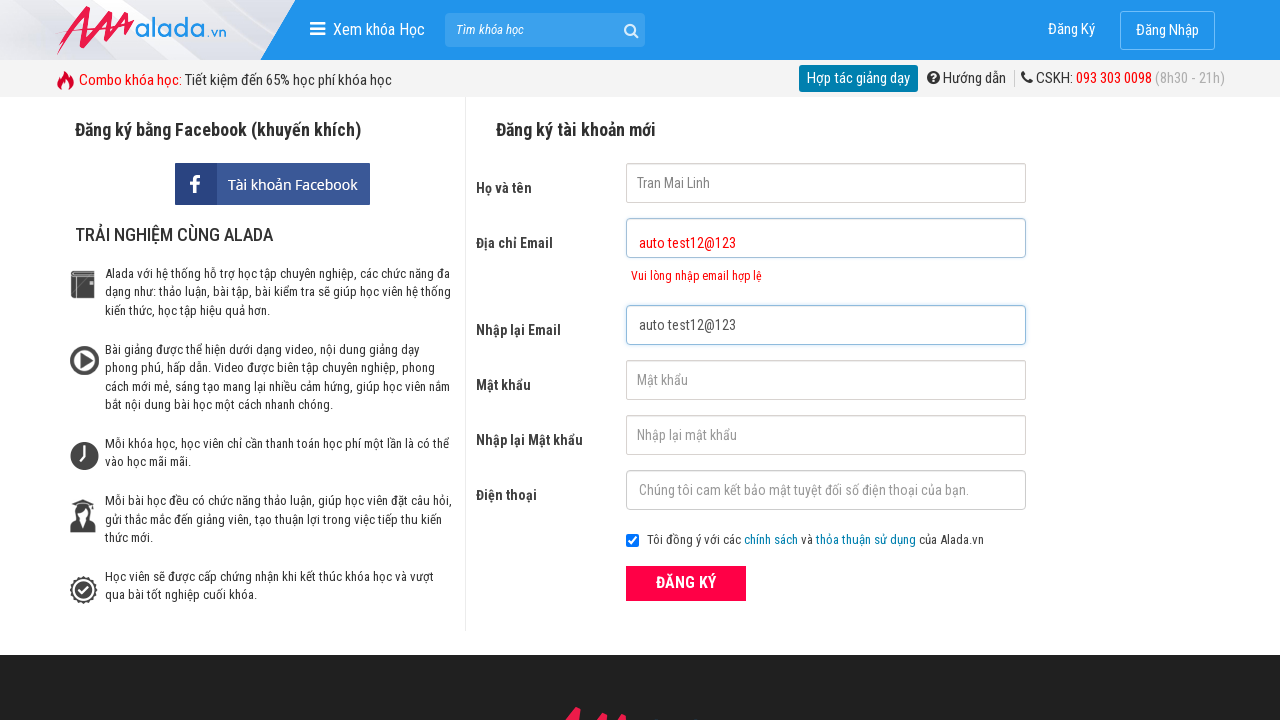

Filled password field with '123456' on //input[@id='txtPassword']
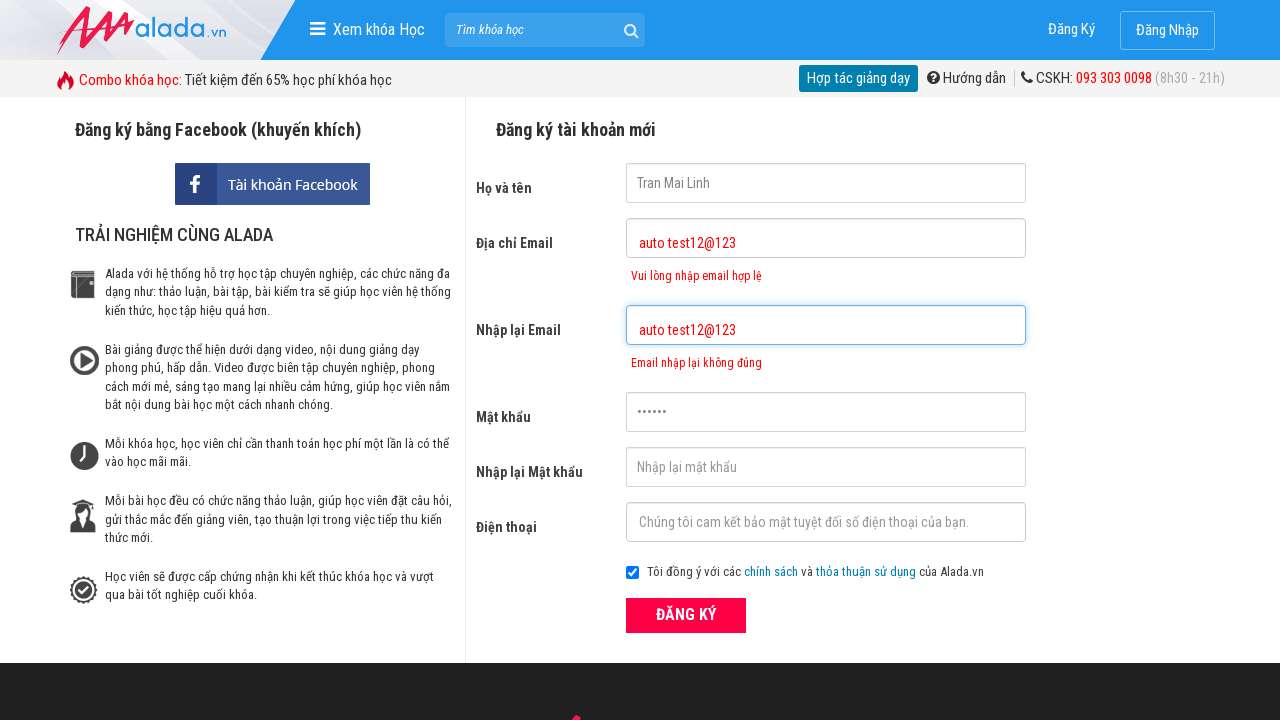

Filled confirm password field with '123456' on //input[@id='txtCPassword']
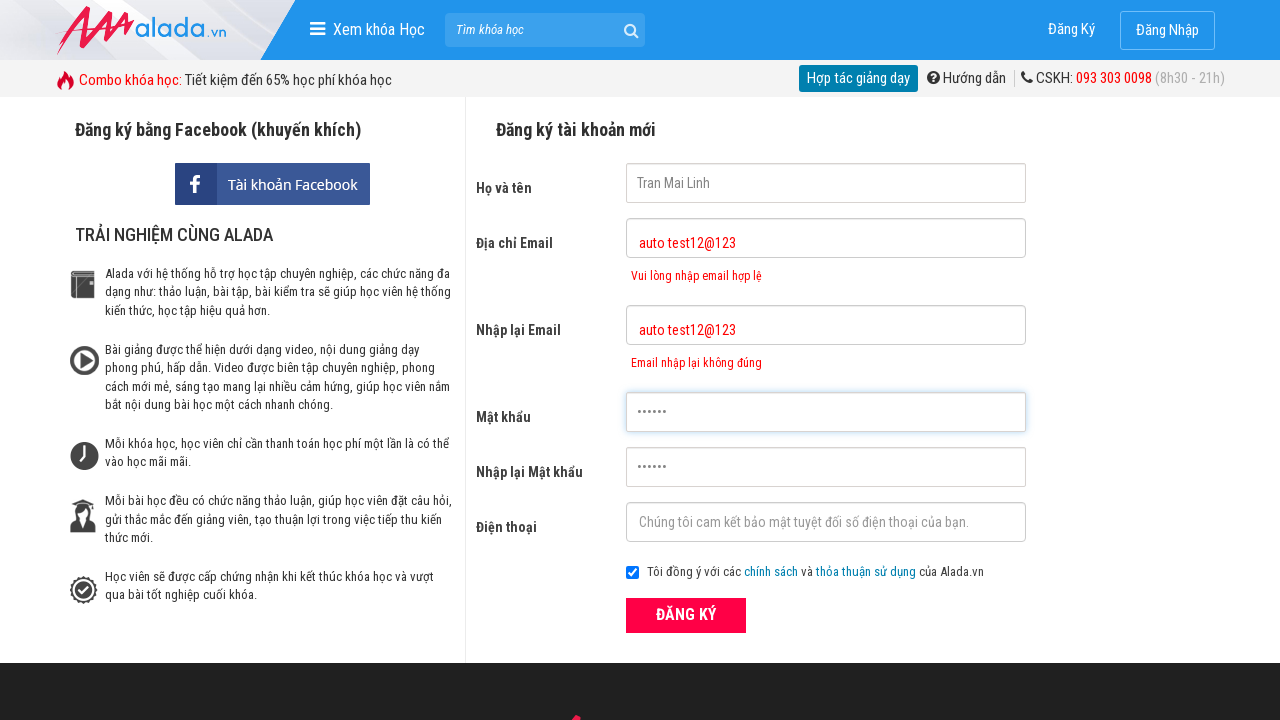

Filled phone number field with '0356813575' on //input[@id='txtPhone']
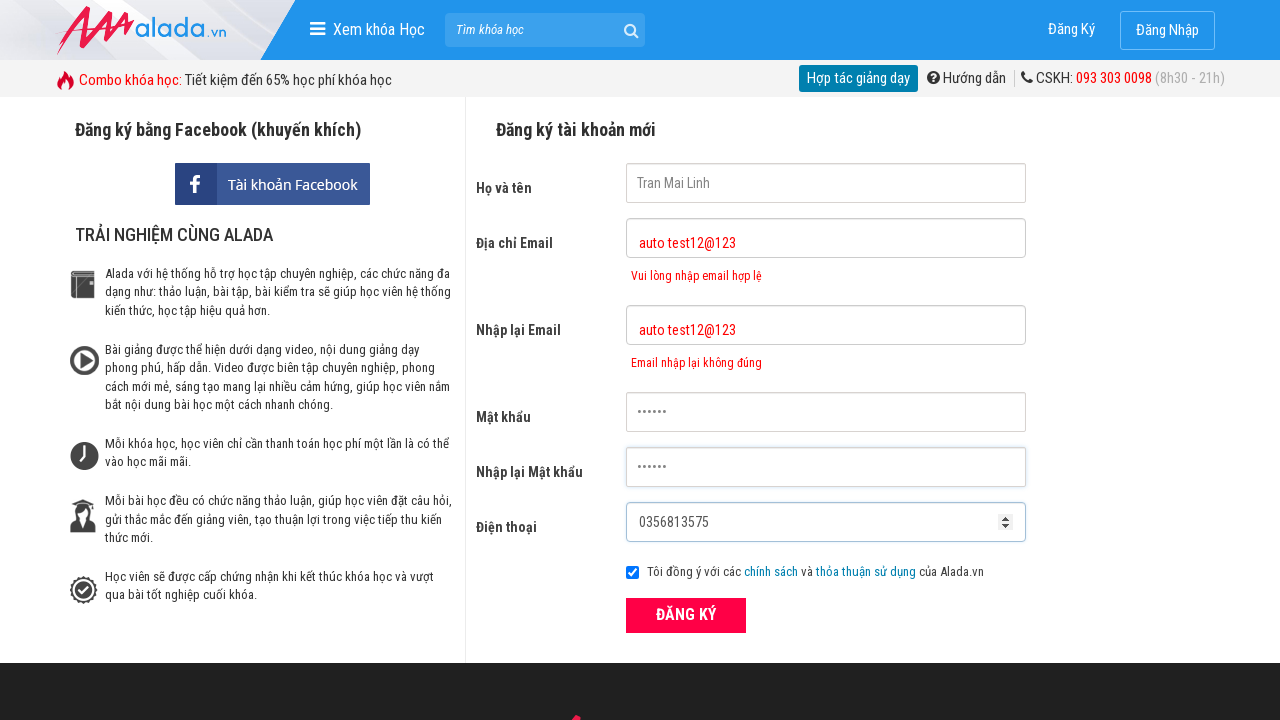

Clicked register submit button at (686, 615) on xpath=//button[@class='btn_pink_sm fs16']
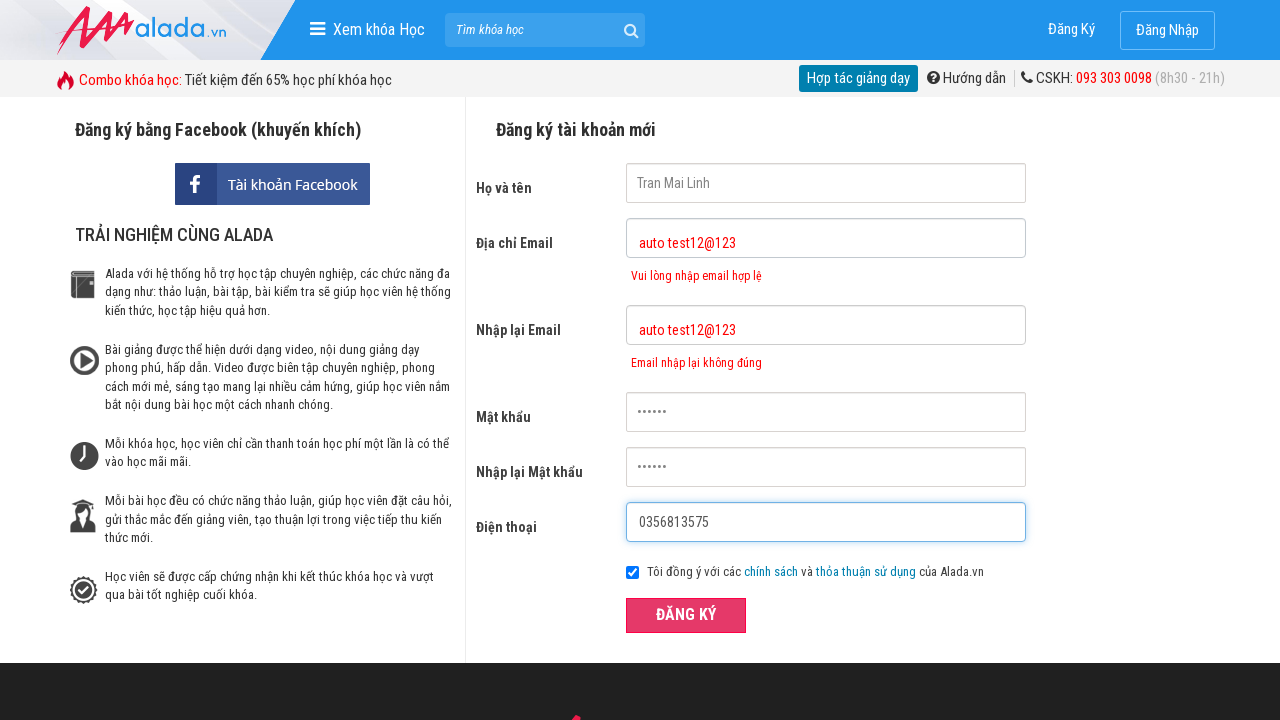

Email validation error message appeared
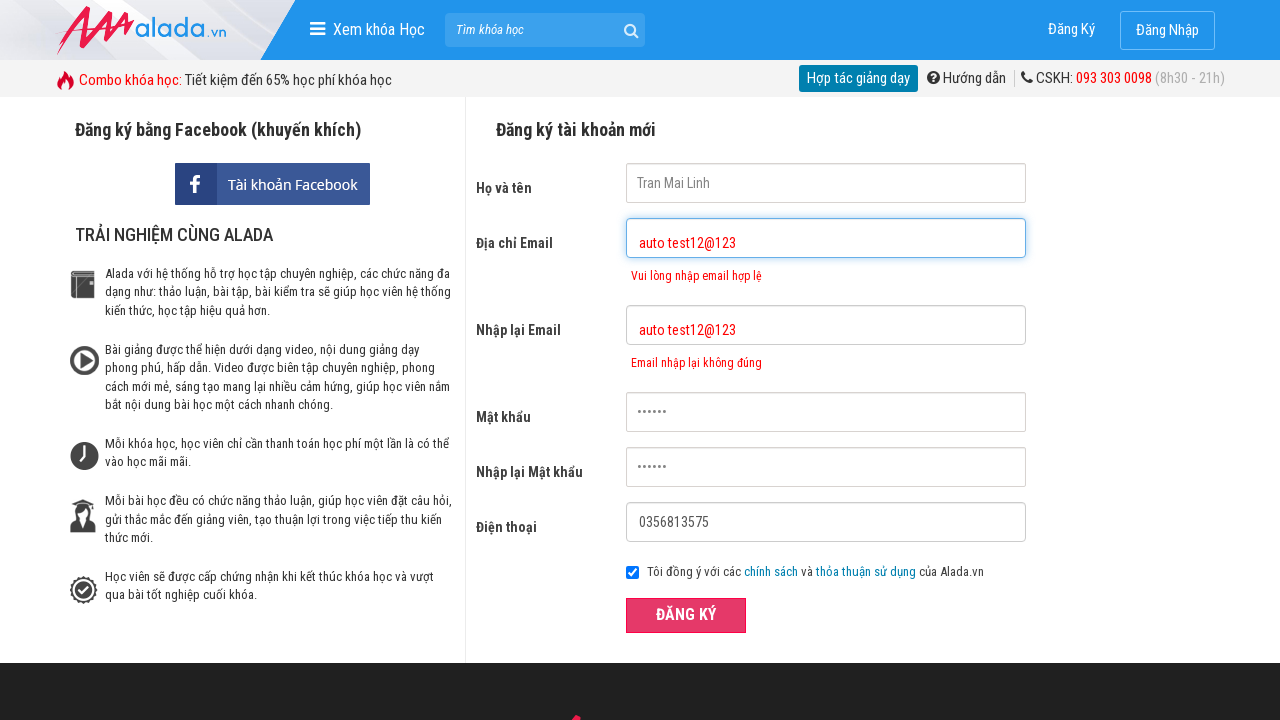

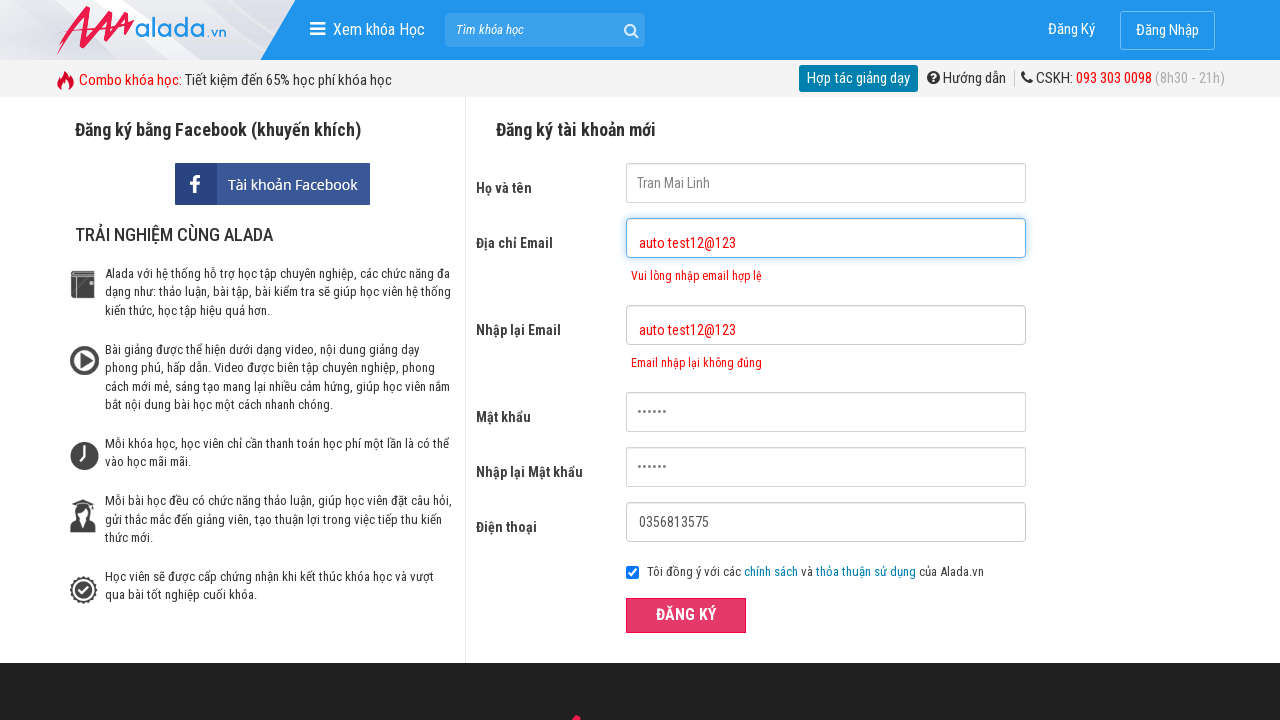